Tests browser confirmation alert functionality by triggering a confirmation dialog, accepting it, then triggering it again and dismissing it, verifying the result text after each action.

Starting URL: https://training-support.net/webelements/alerts

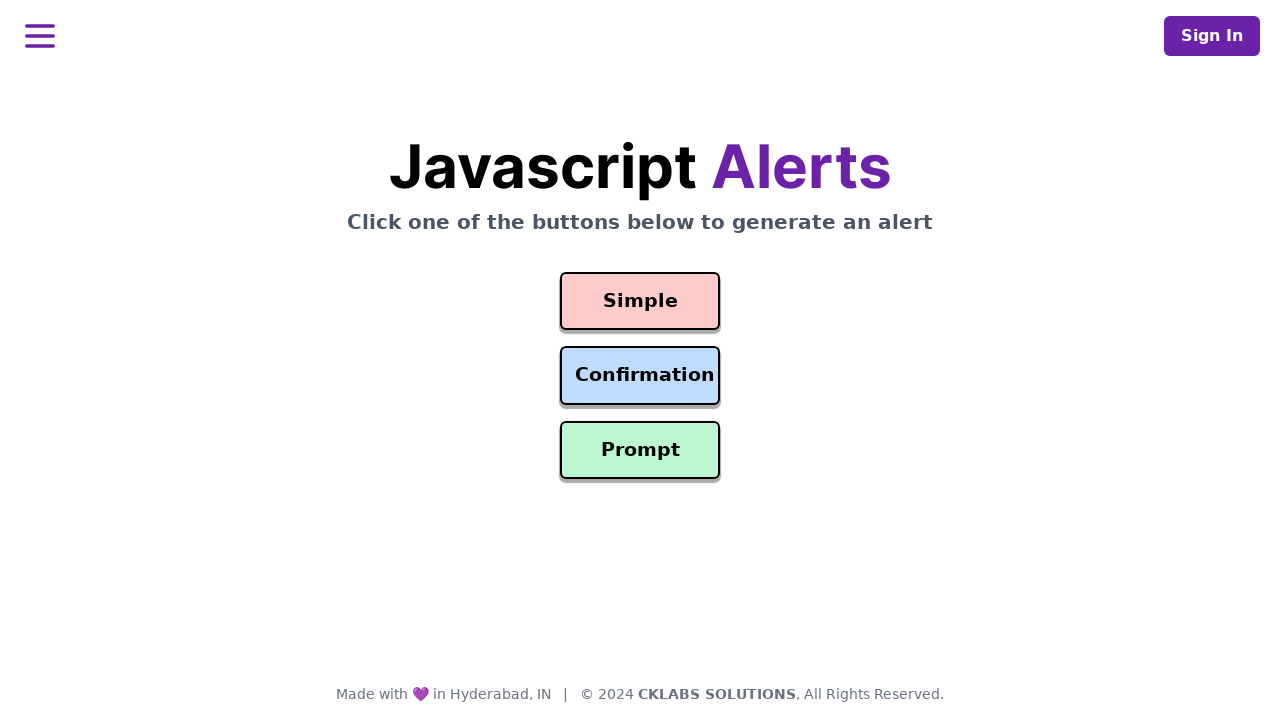

Set up dialog handler to accept the first confirmation alert
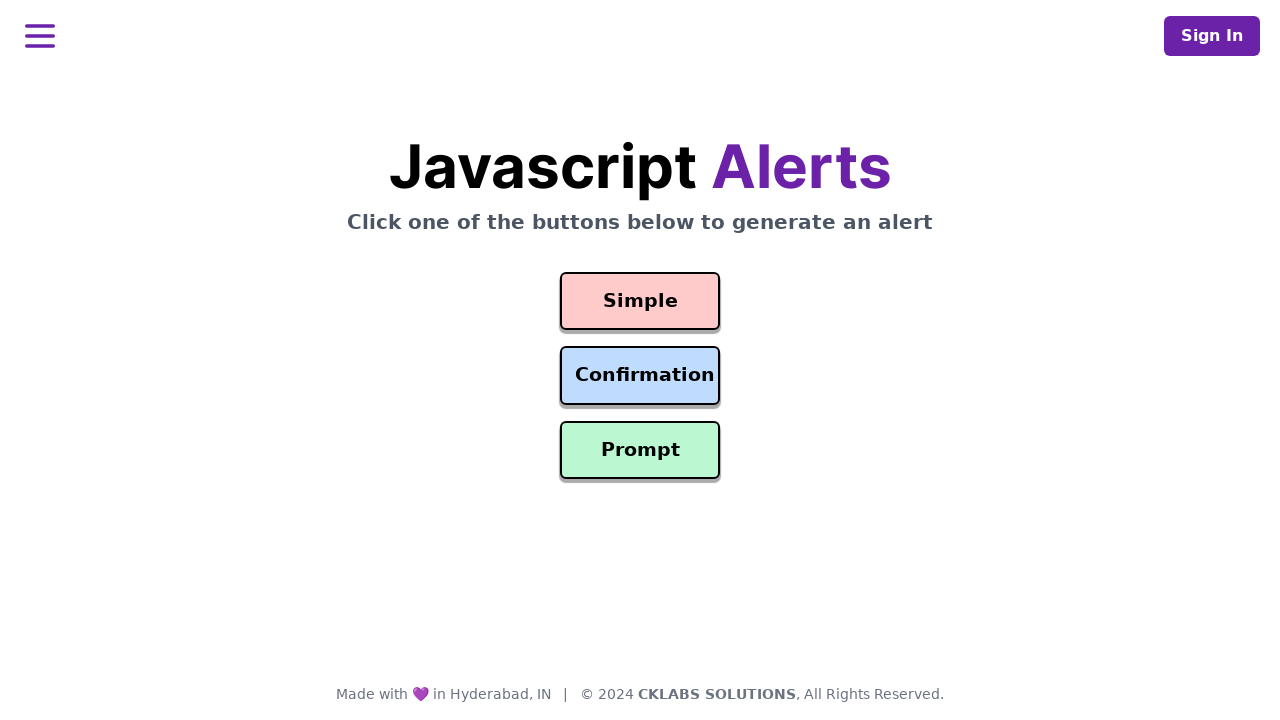

Clicked confirmation alert button to trigger first dialog at (640, 376) on #confirmation
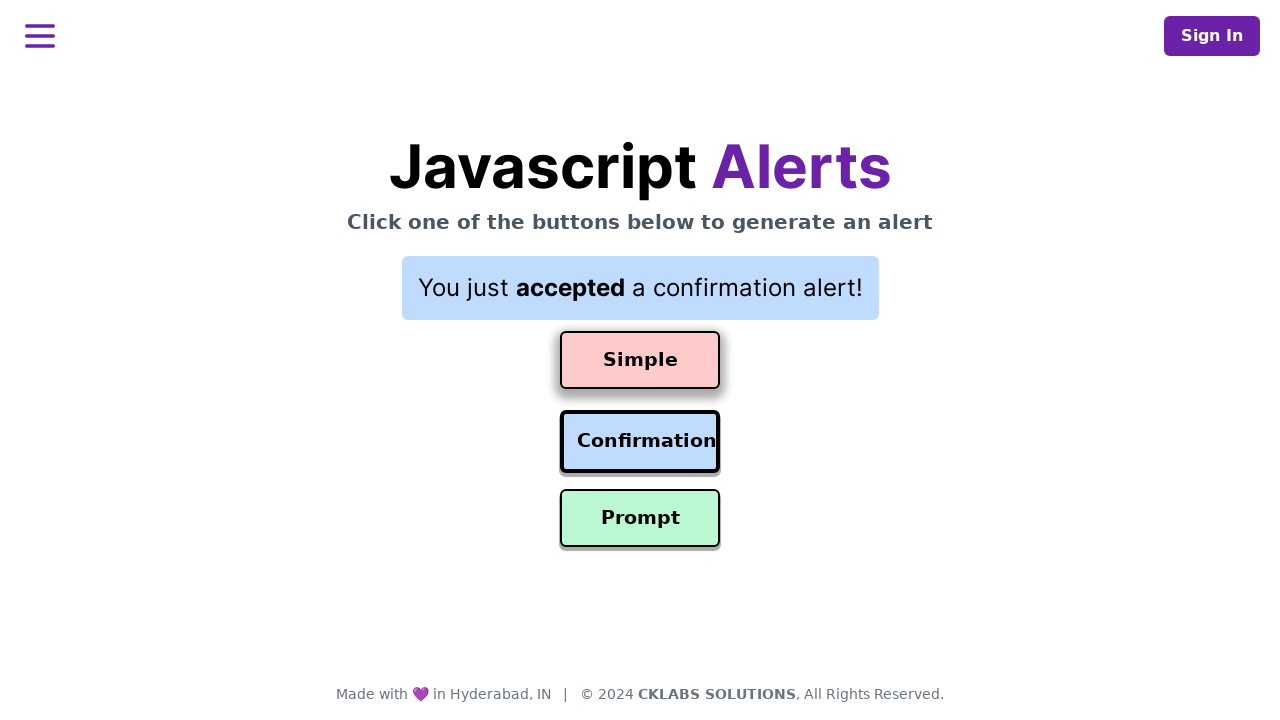

Result text updated after accepting the confirmation alert
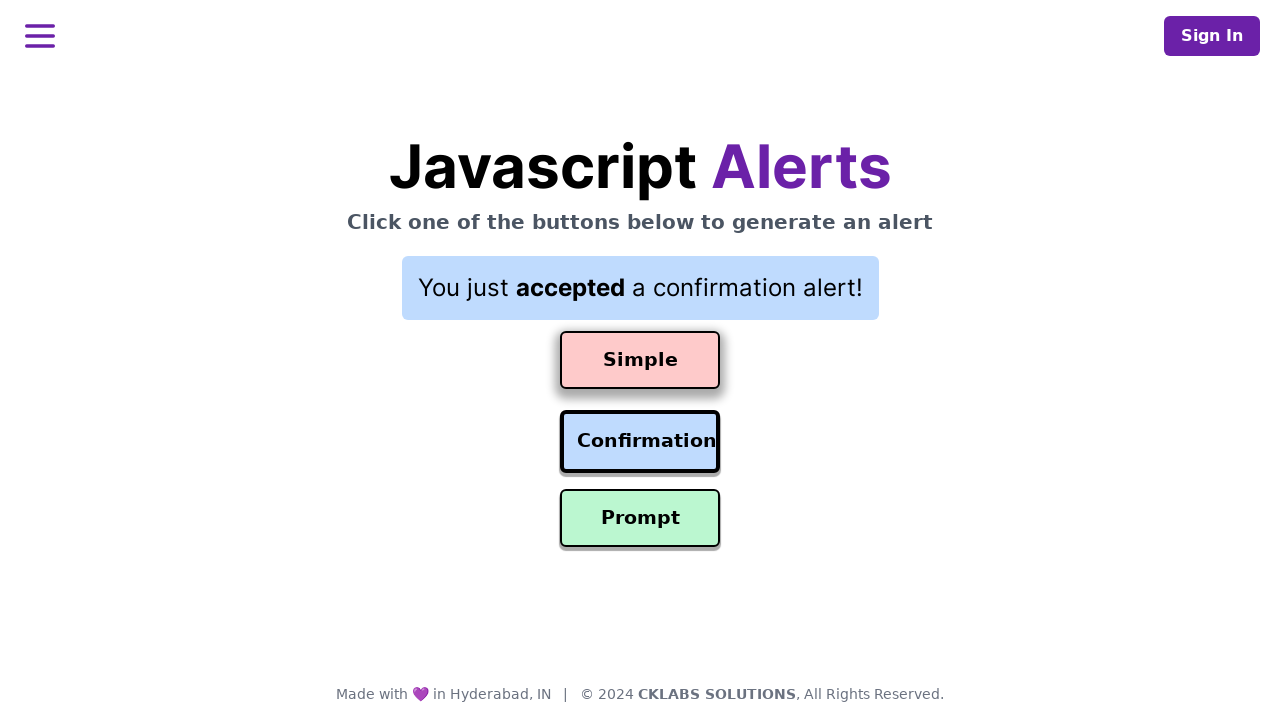

Set up dialog handler to dismiss the second confirmation alert
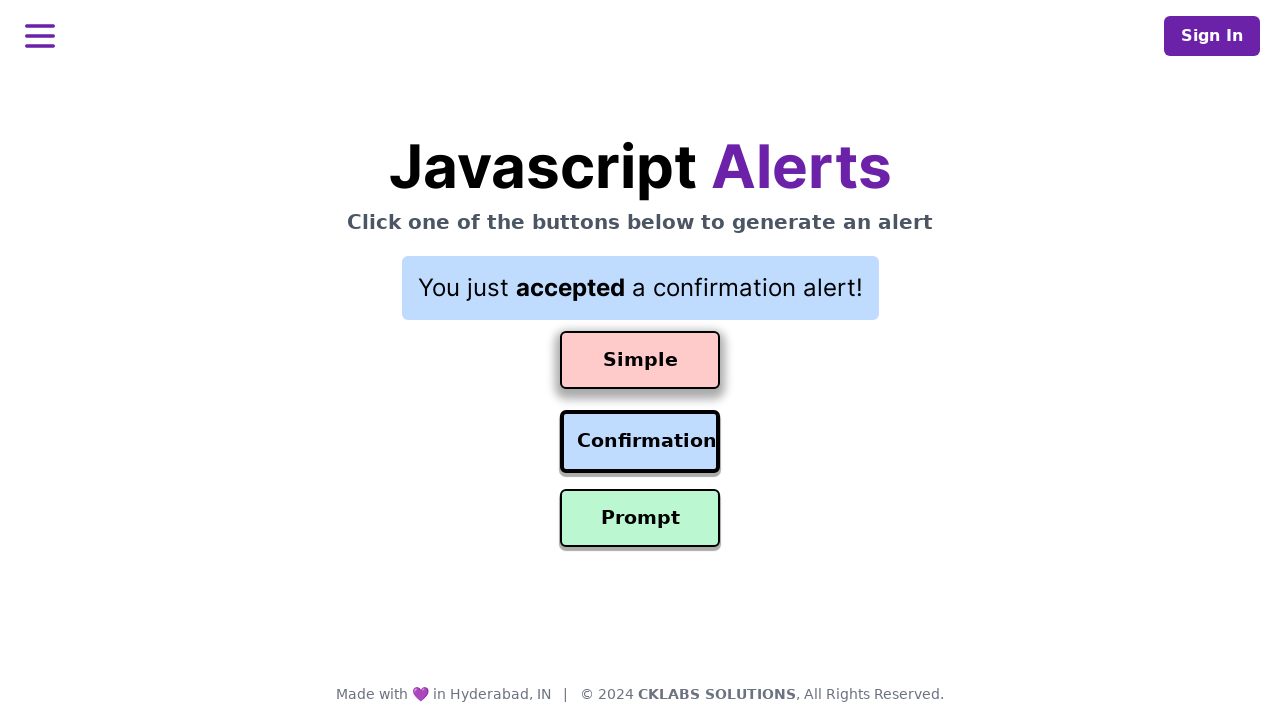

Clicked confirmation alert button to trigger second dialog at (640, 442) on #confirmation
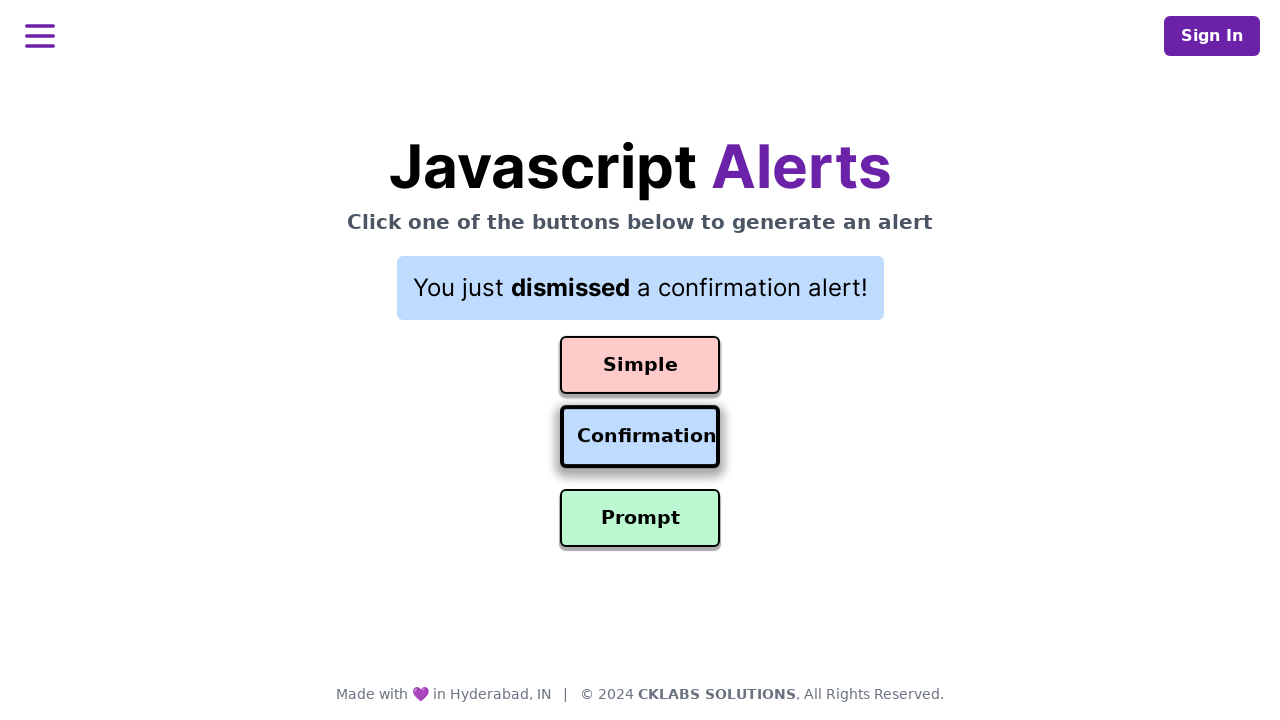

Result text updated after dismissing the confirmation alert
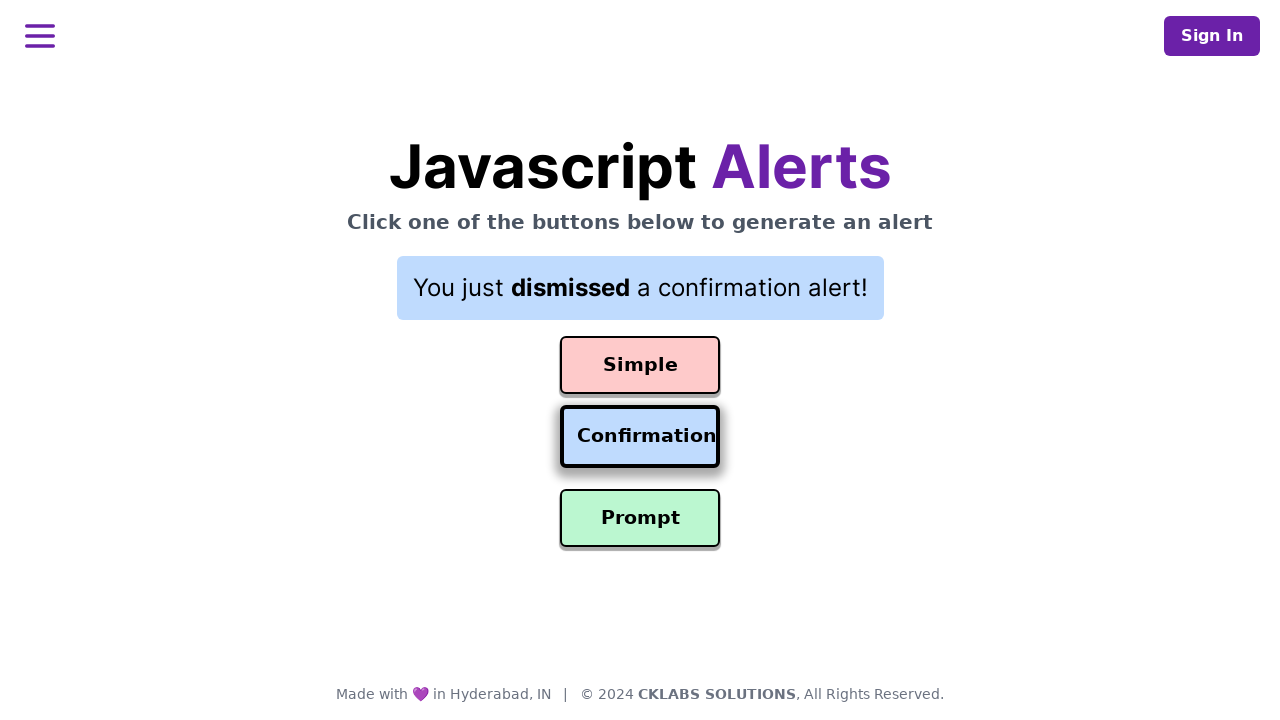

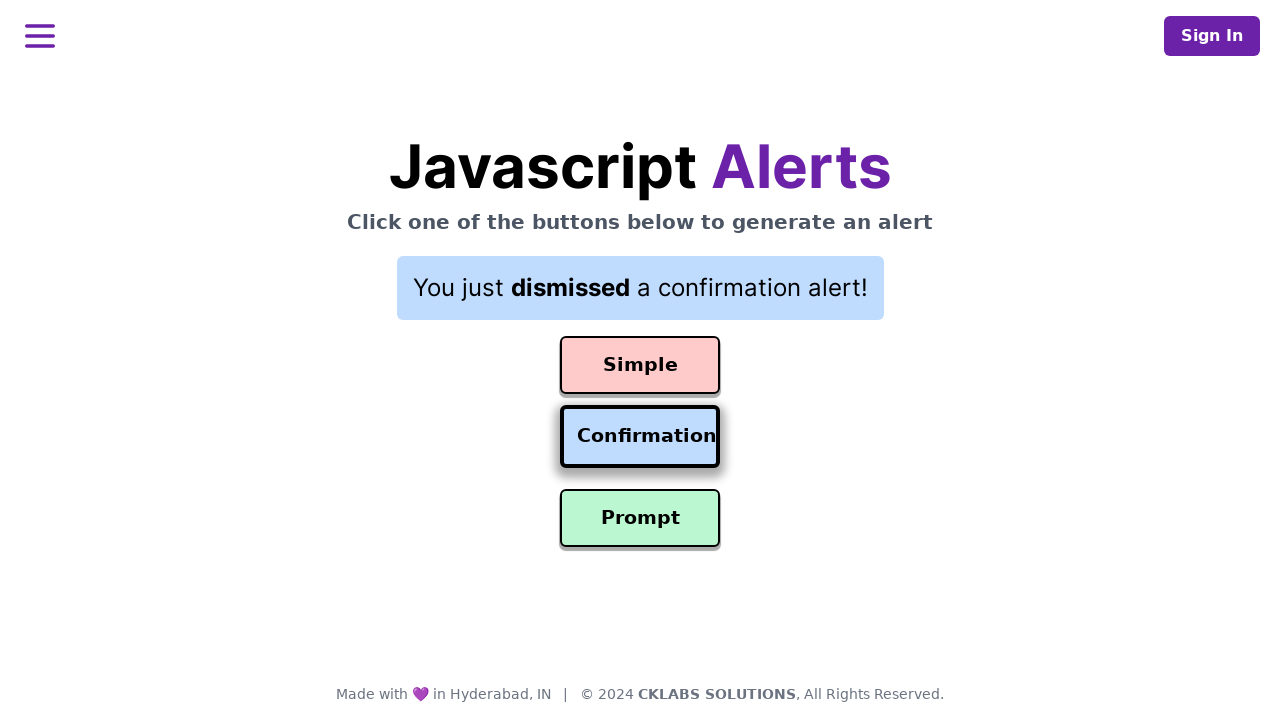